Tests window handling by clicking a link that opens a new window and switching to it to get its title

Starting URL: http://omayo.blogspot.com/

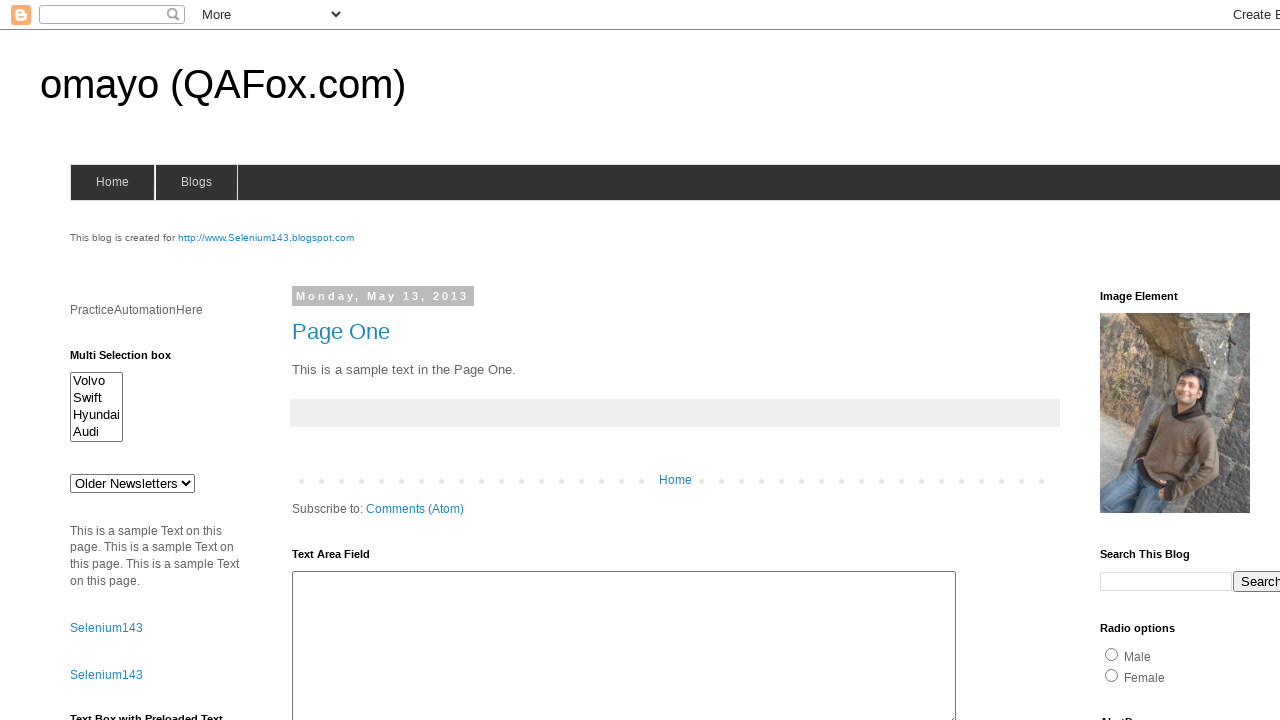

Clicked link that opens a new window at (266, 238) on #selenium143
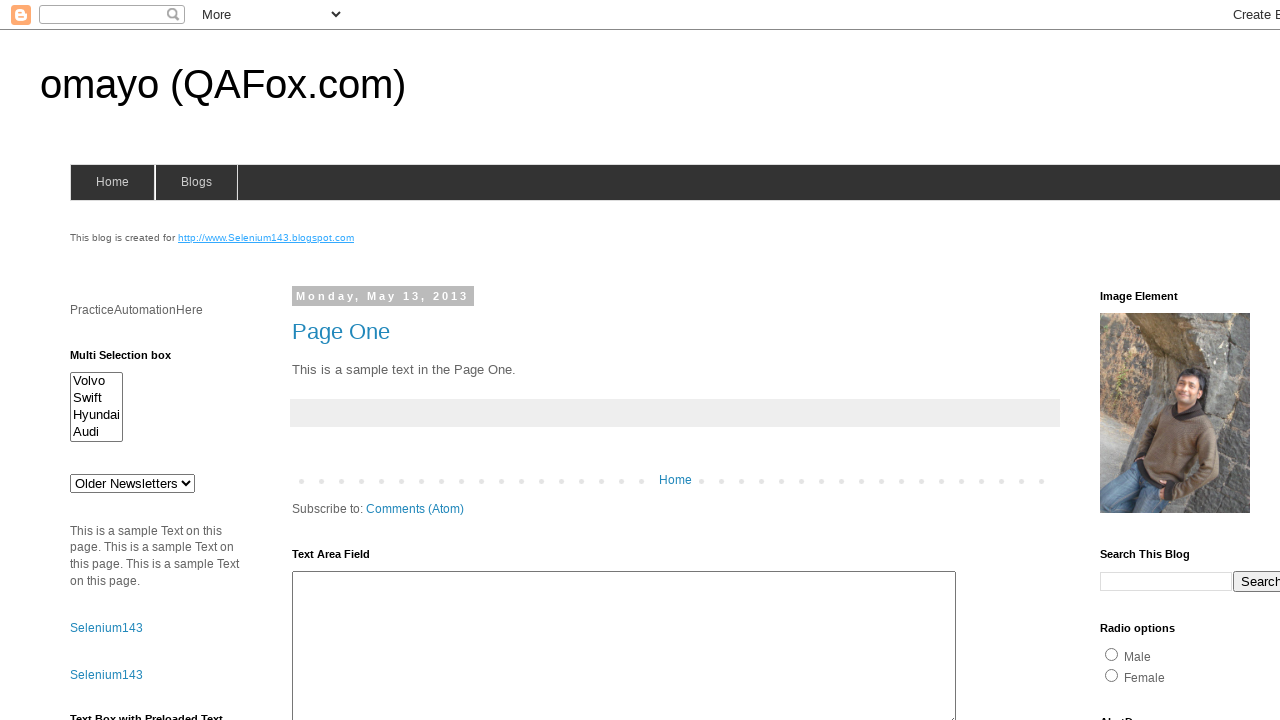

New window page object obtained
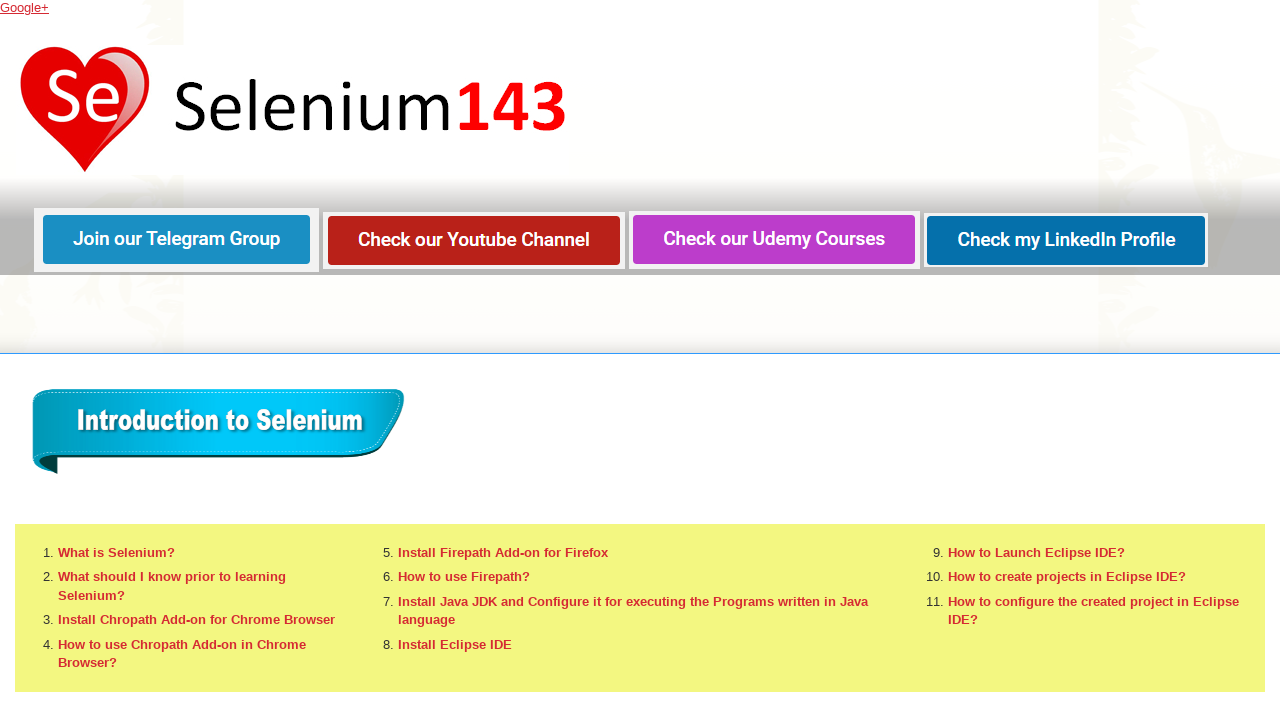

New window page loaded completely
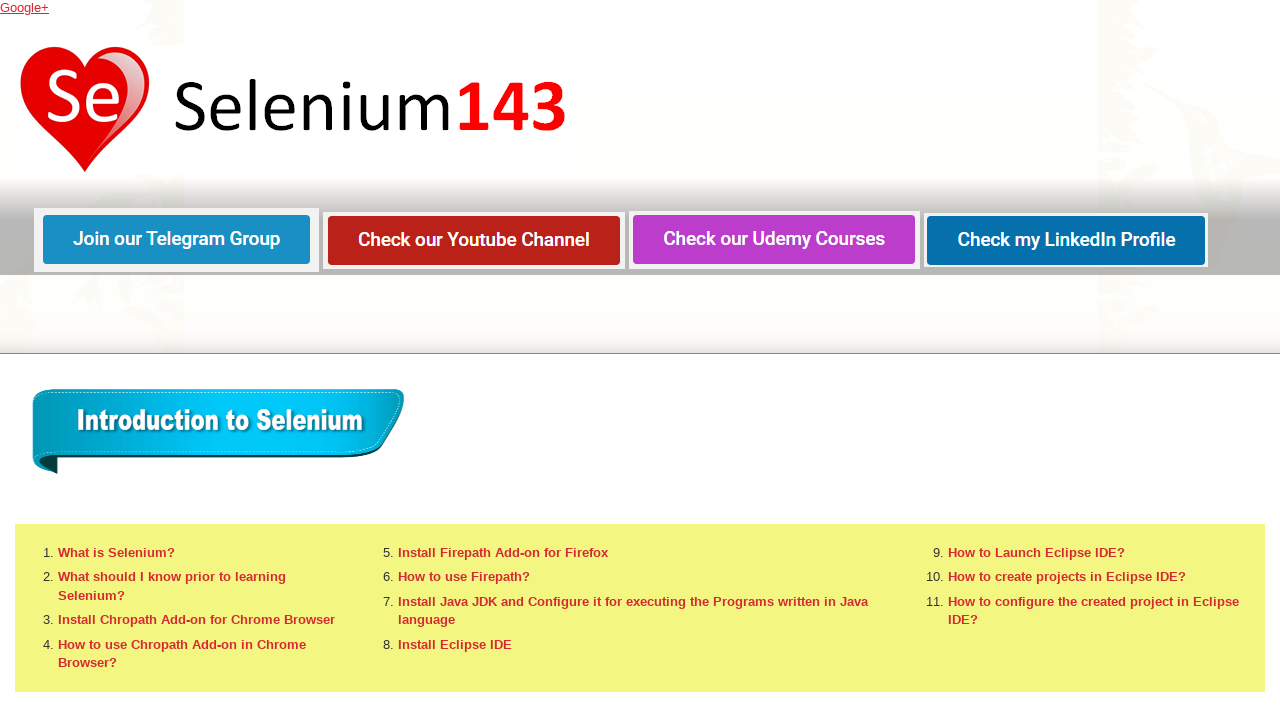

Retrieved new window title: Selenium143
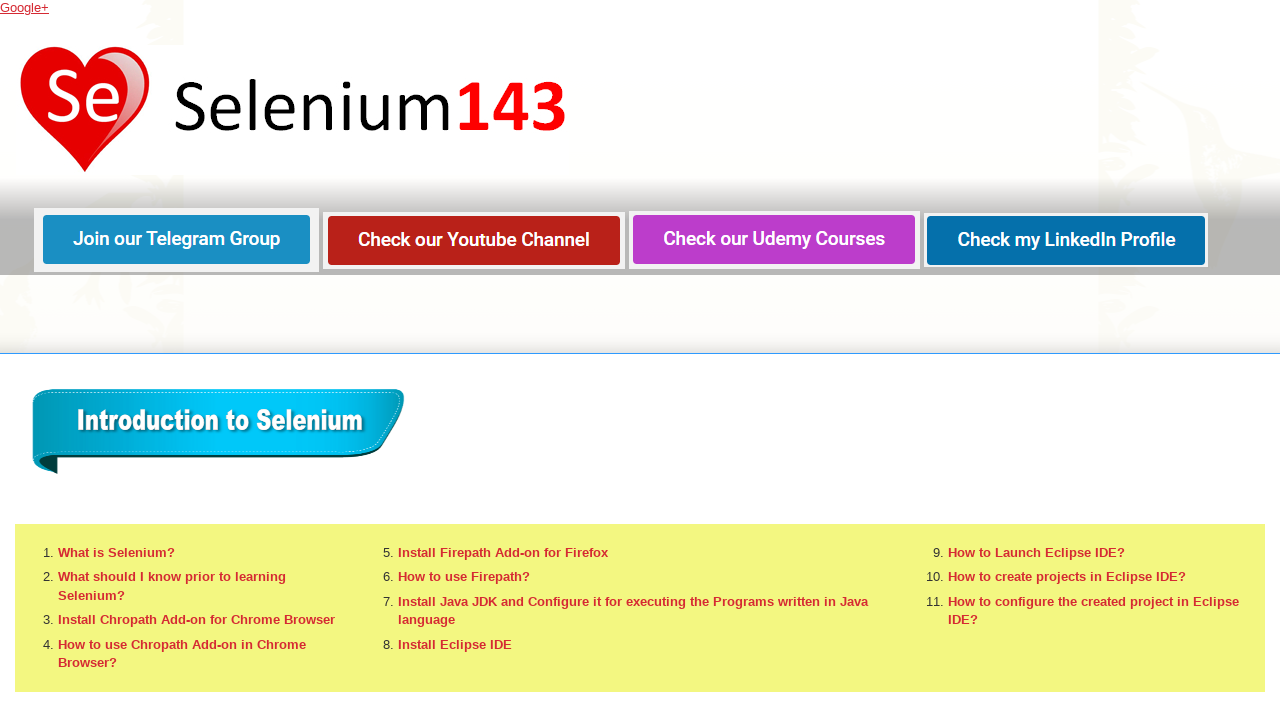

Retrieved original page title: omayo (QAFox.com)
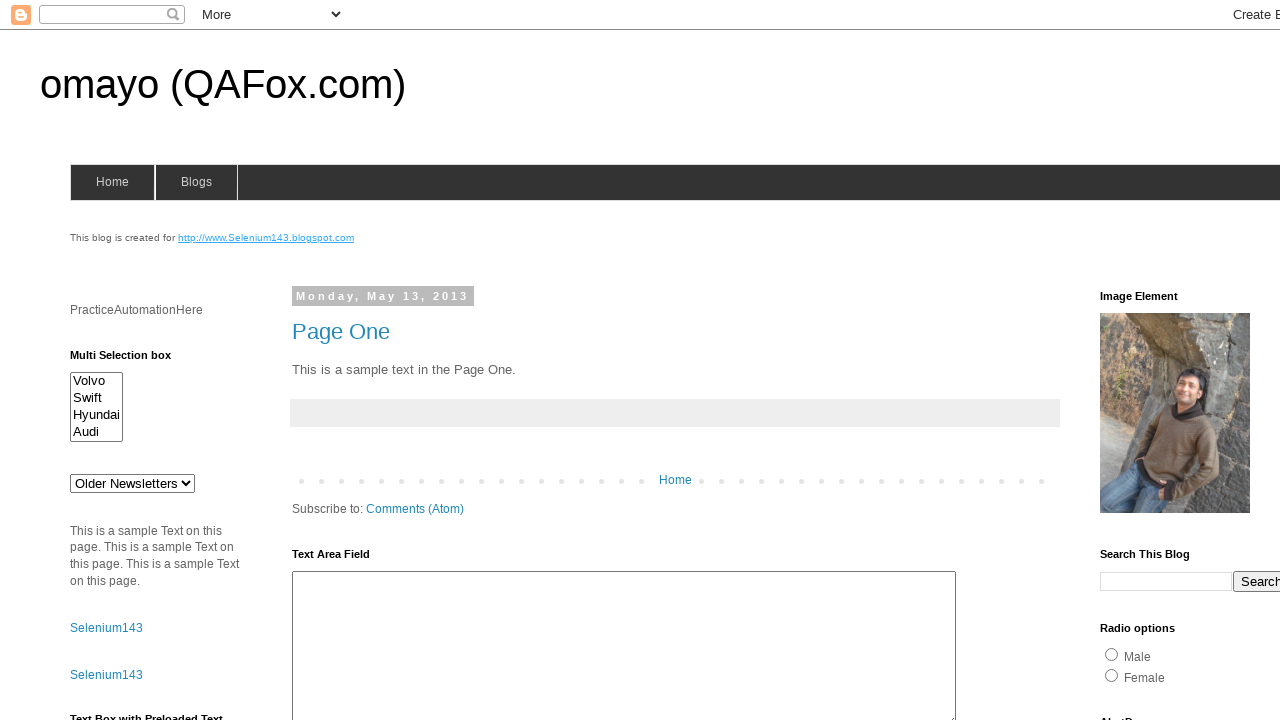

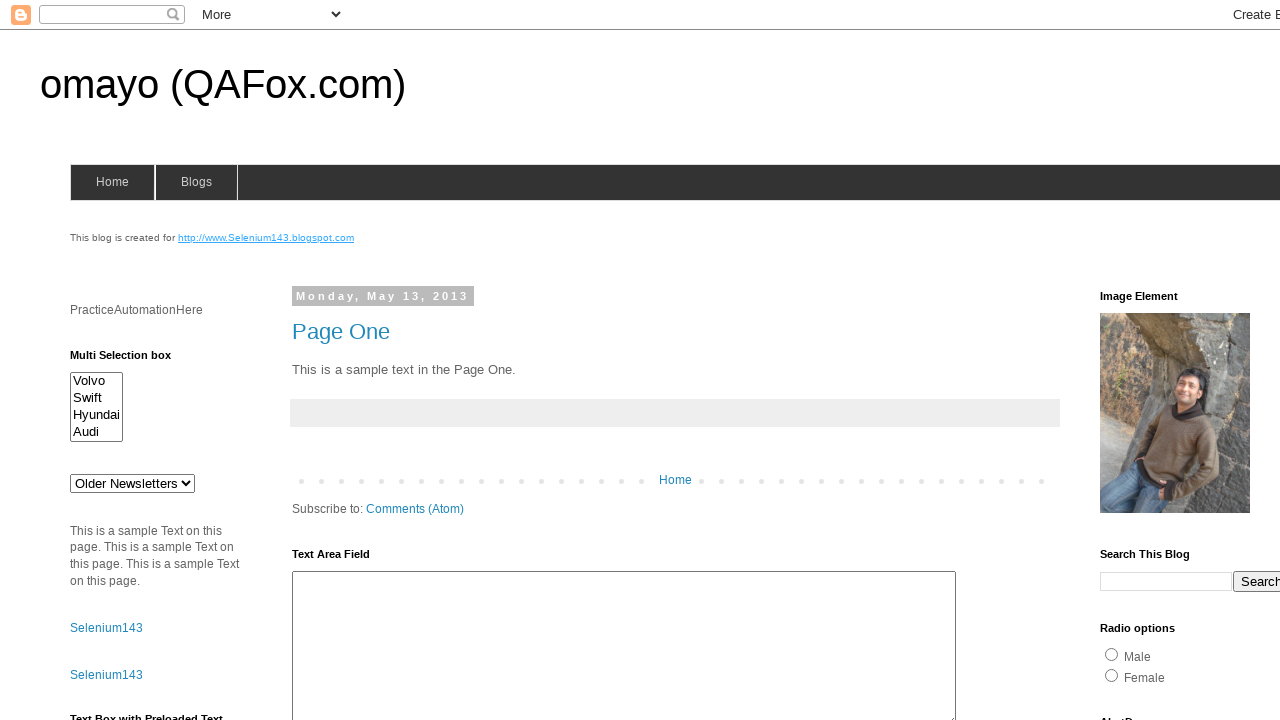